Navigates through various video sections of the Manchester United website including first team, women's team, reserves, academy, and club videos

Starting URL: https://www.manutd.com/en/videos

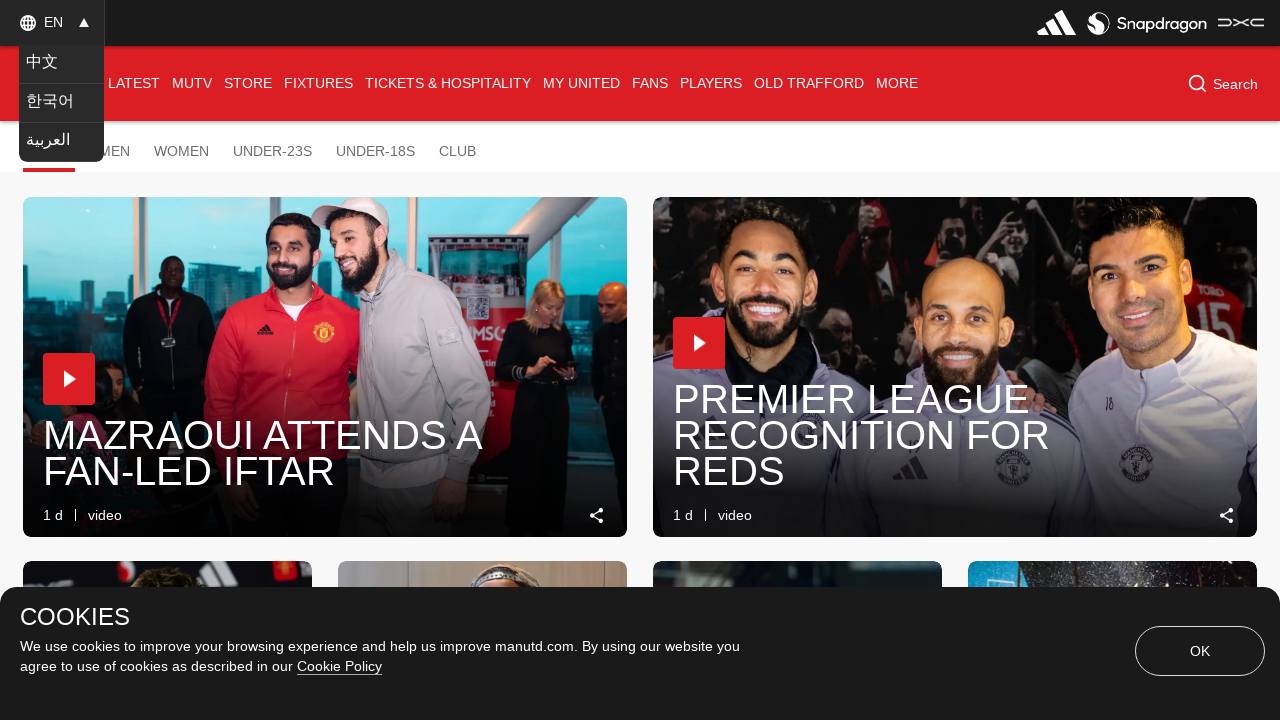

Main videos page loaded (domcontentloaded)
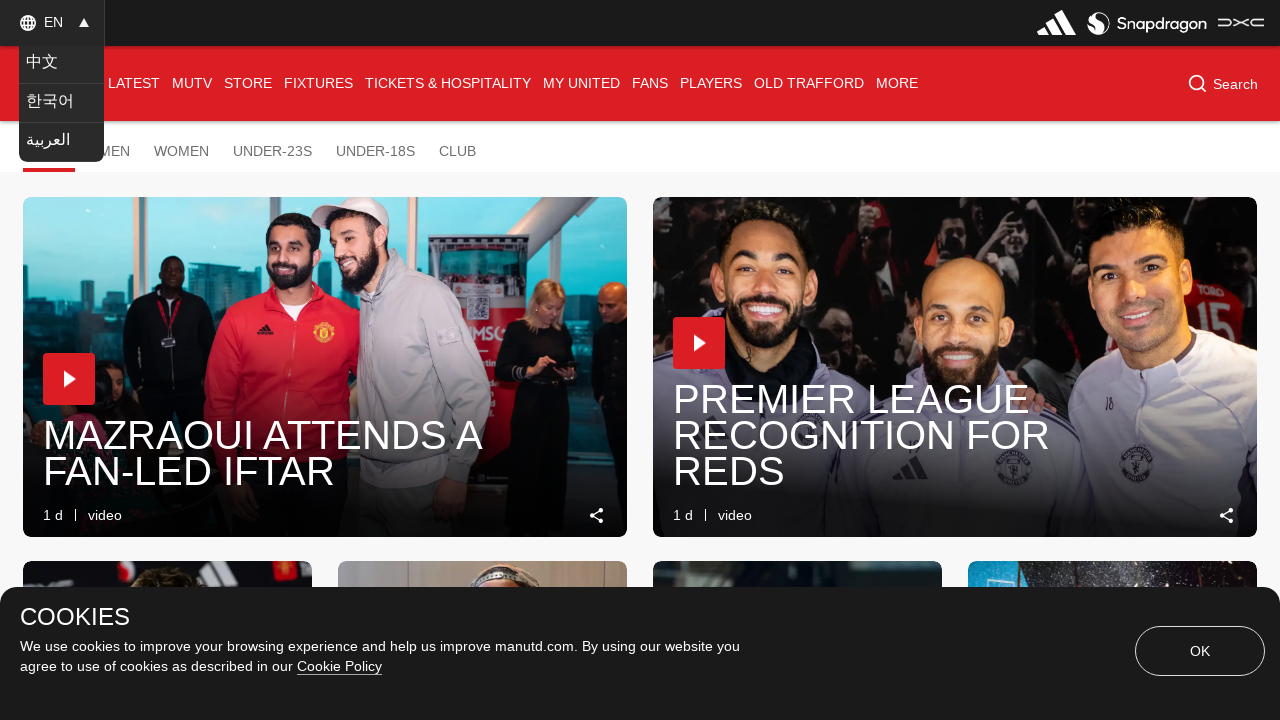

Navigated to first team videos page
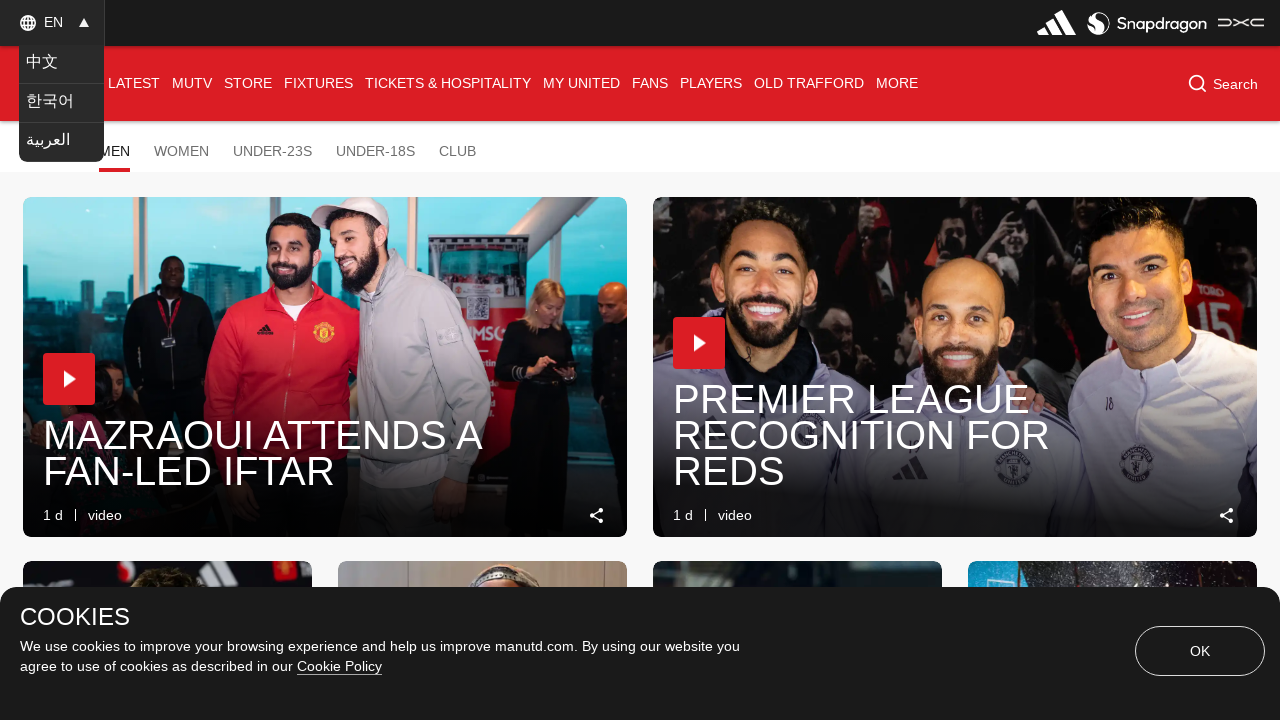

First team videos page loaded
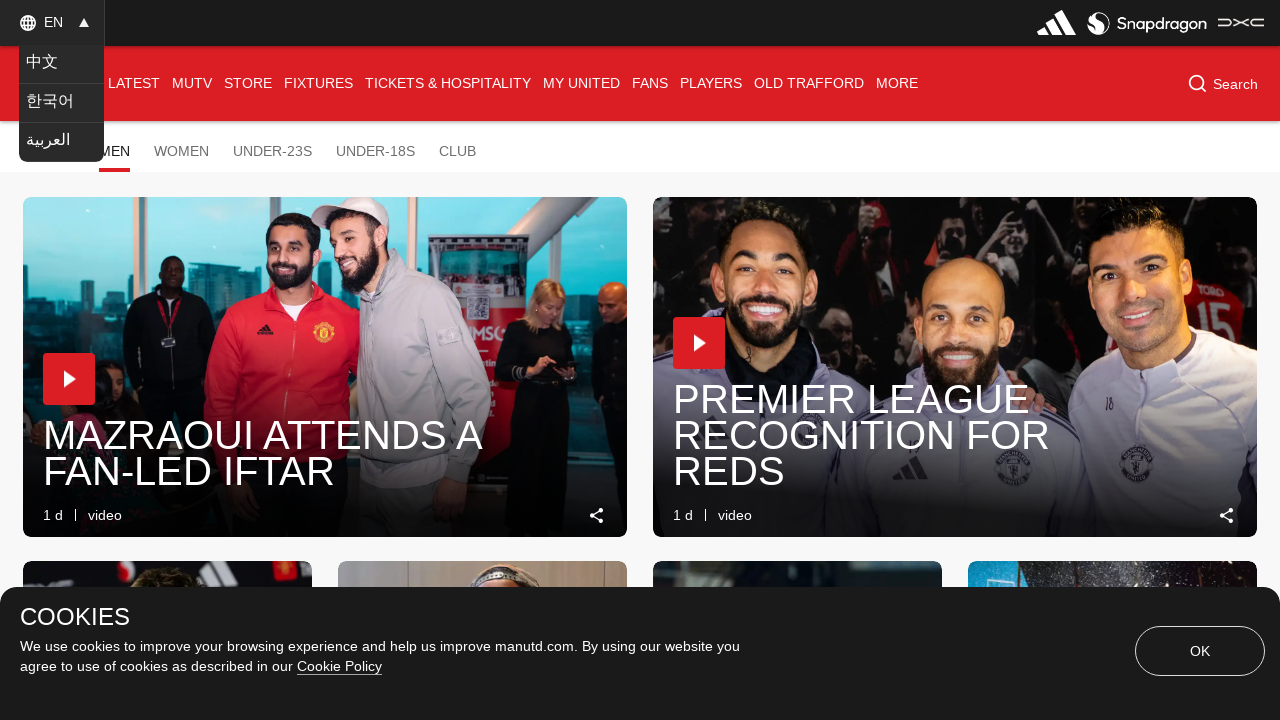

Navigated to women's team videos page
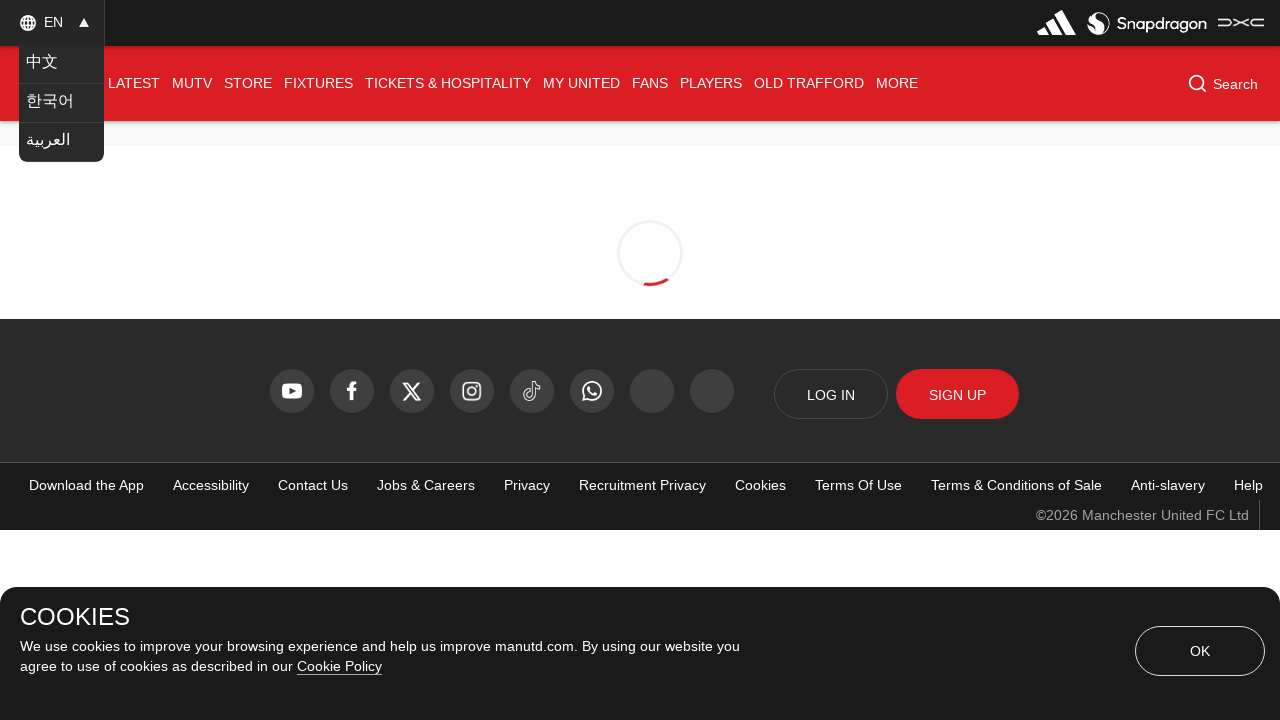

Women's team videos page loaded
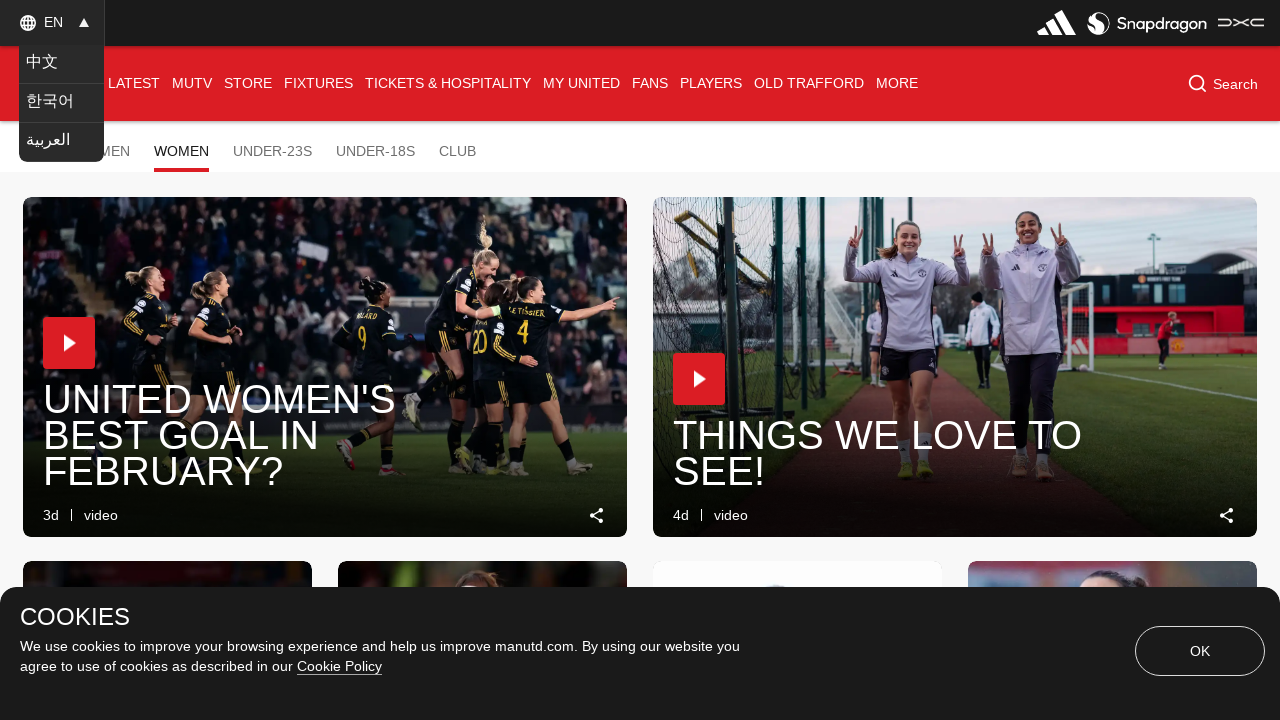

Navigated to reserves videos page
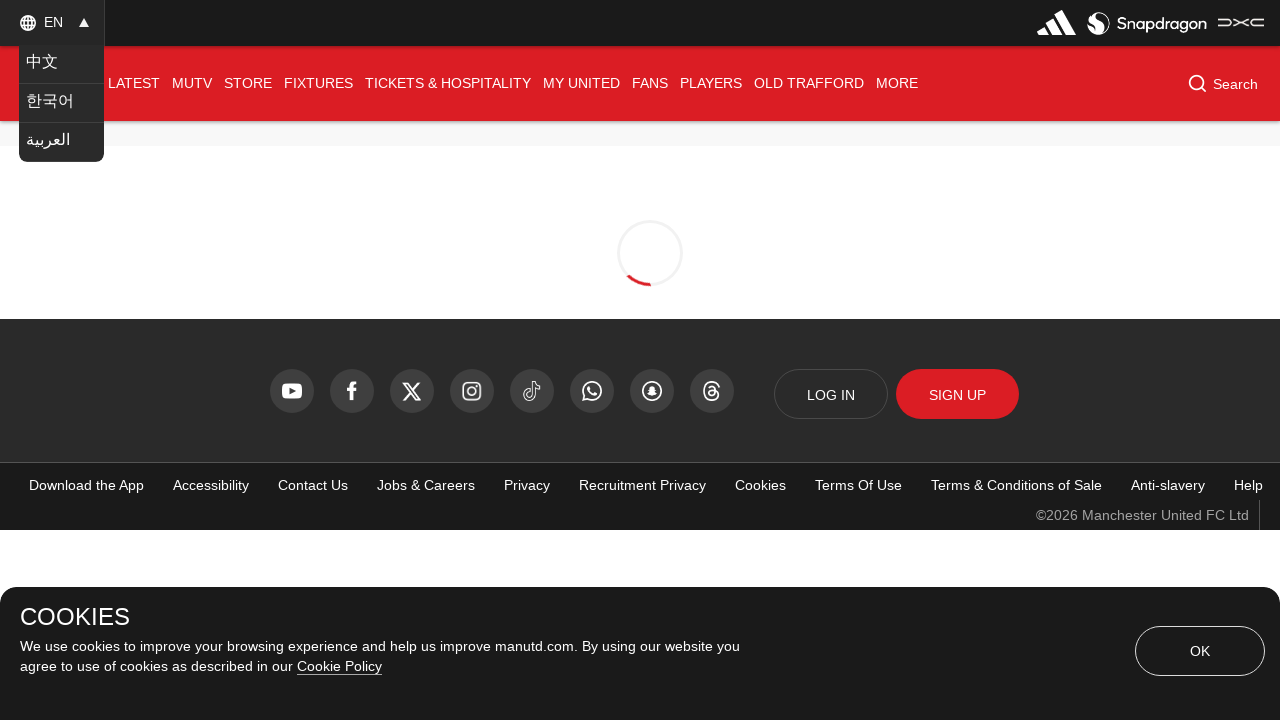

Reserves videos page loaded
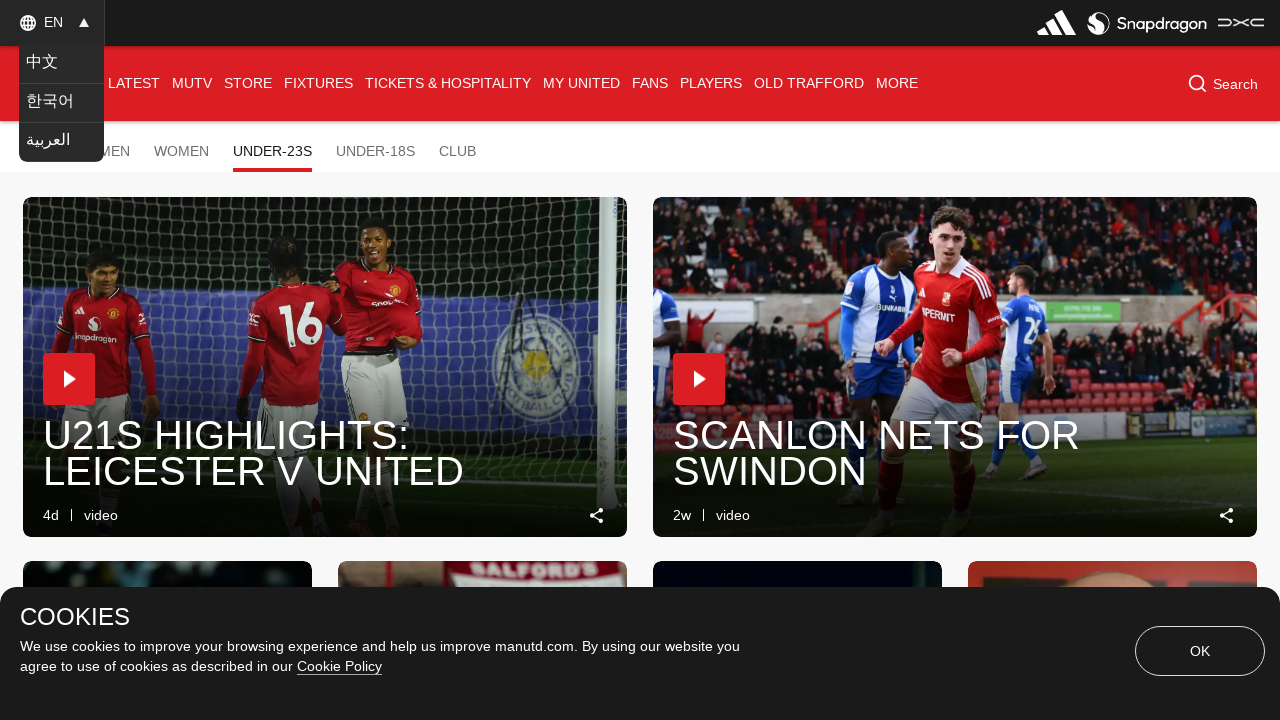

Navigated to academy videos page
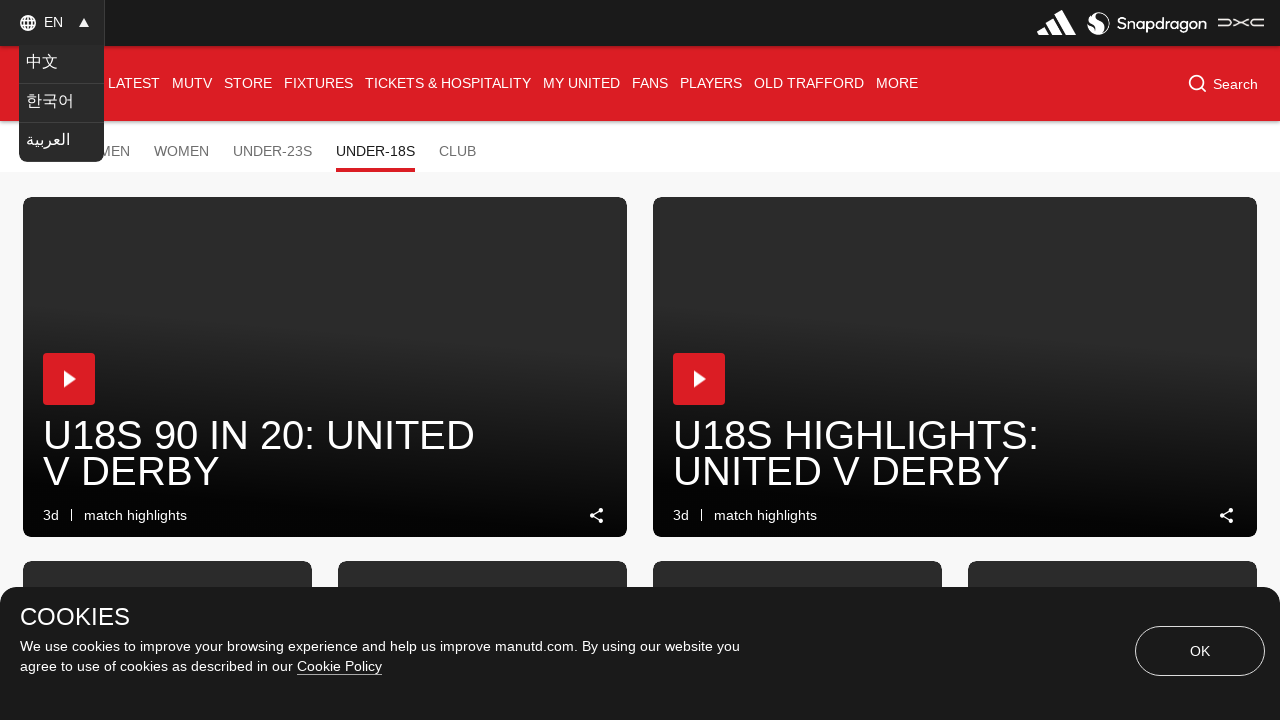

Academy videos page loaded
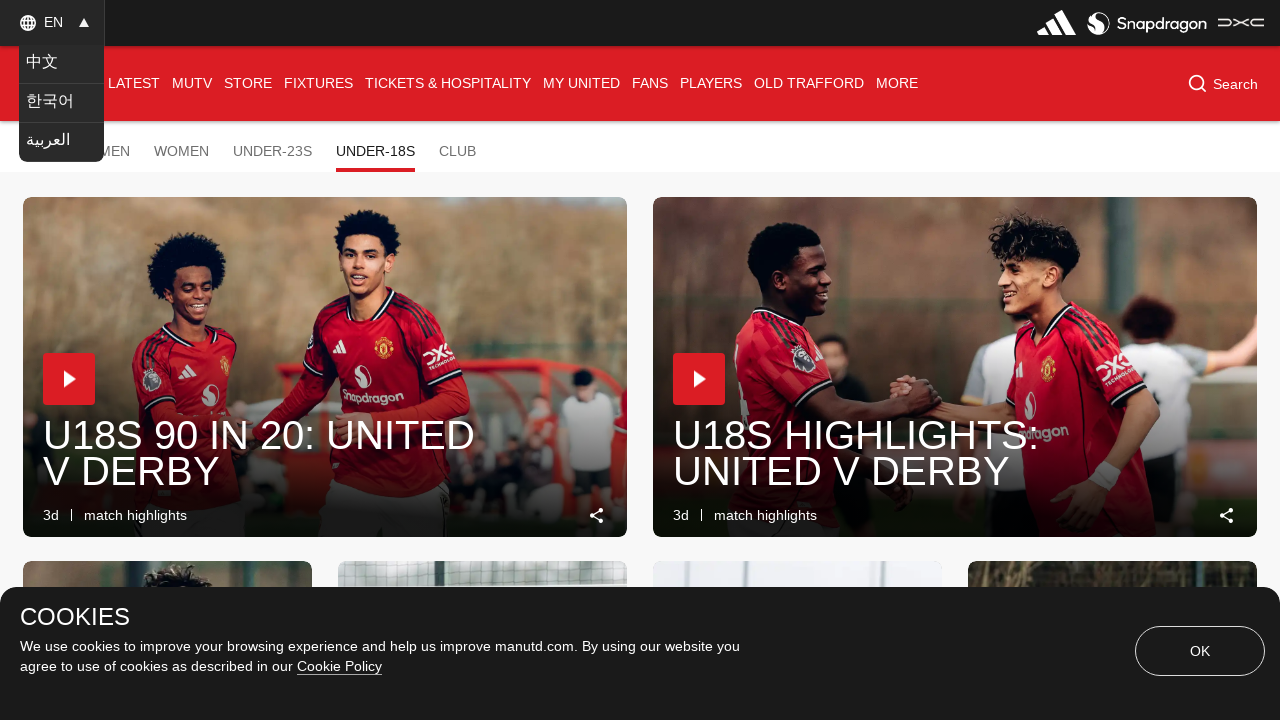

Navigated to club videos page
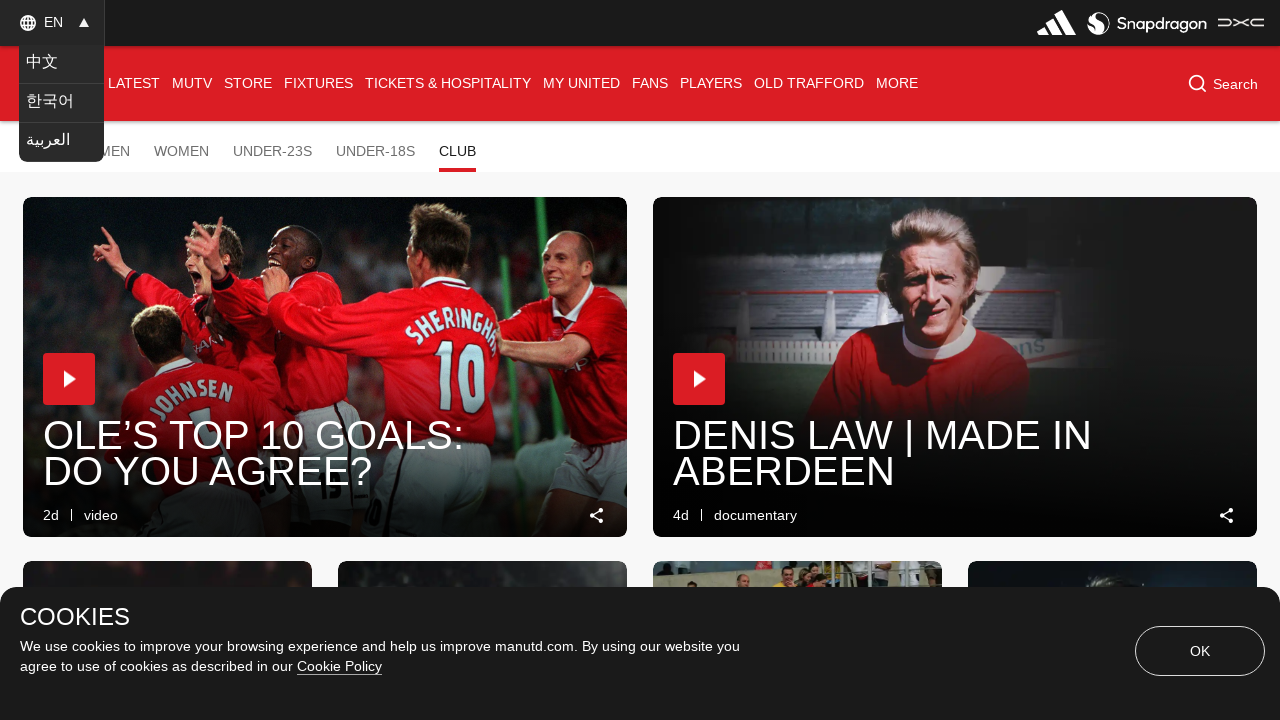

Club videos page loaded
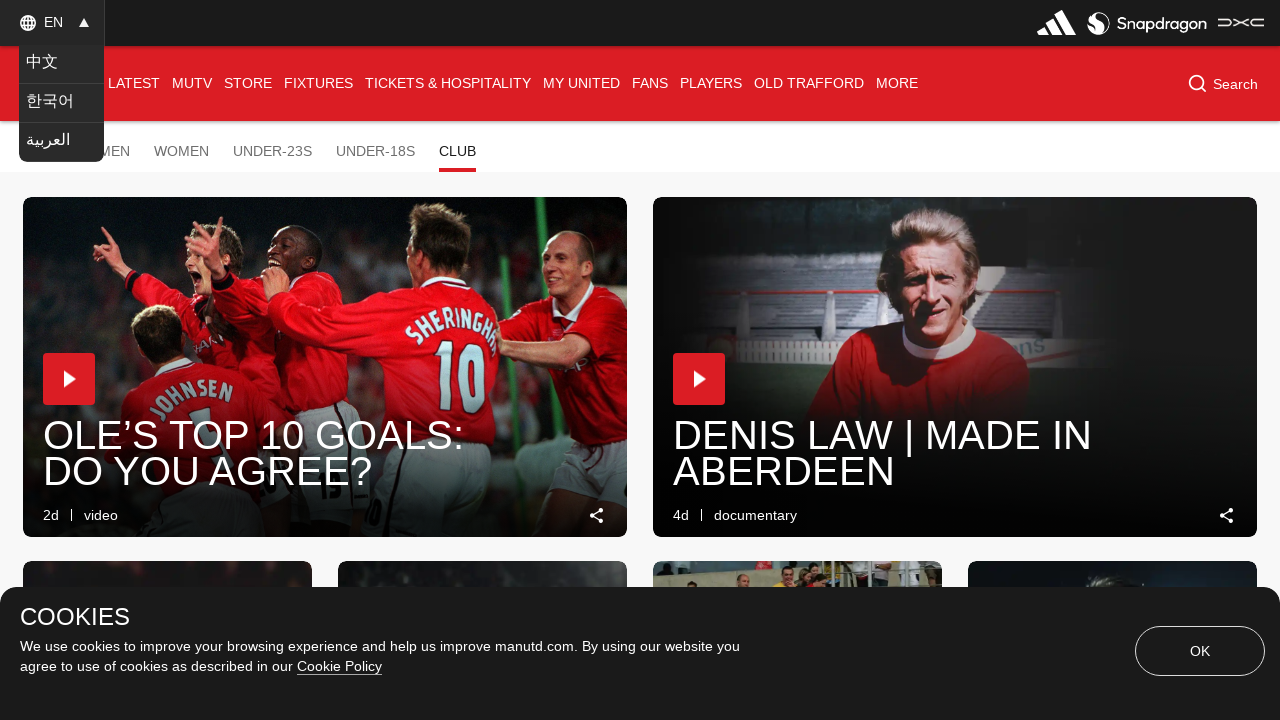

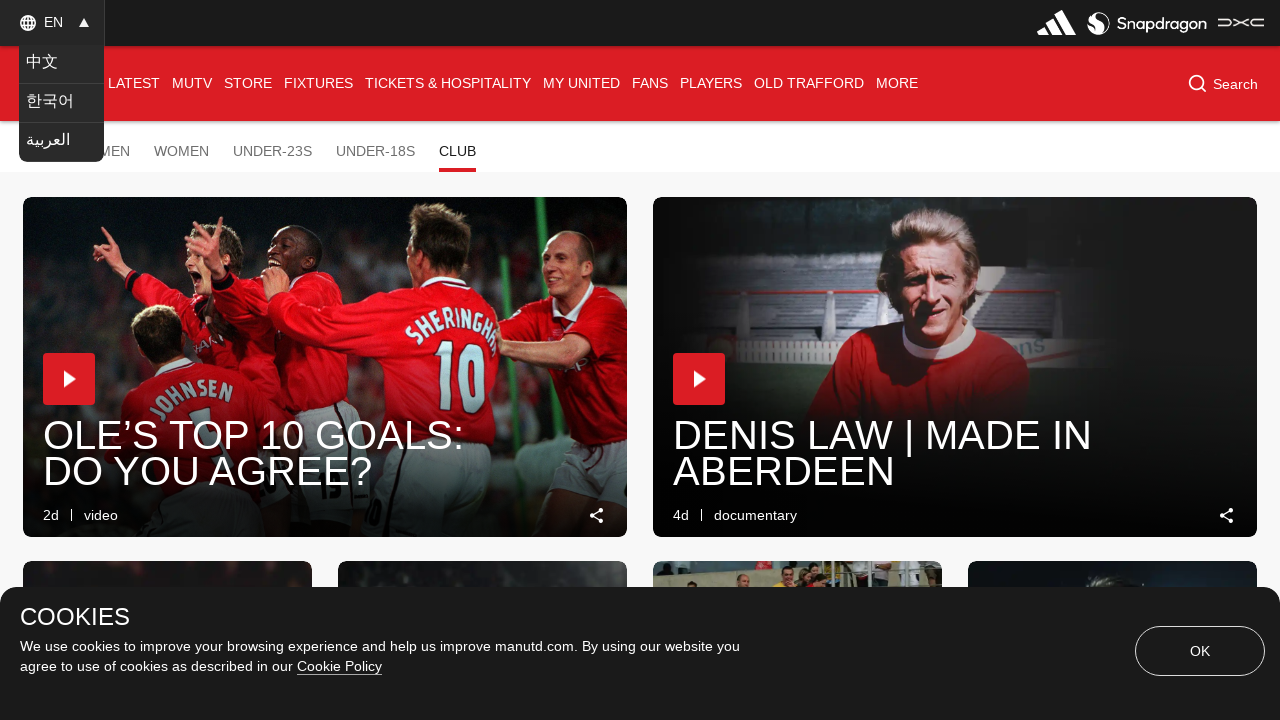